Tests sorting the Due column in ascending order on table2 (with helpful class markup) by clicking the dues column header

Starting URL: http://the-internet.herokuapp.com/tables

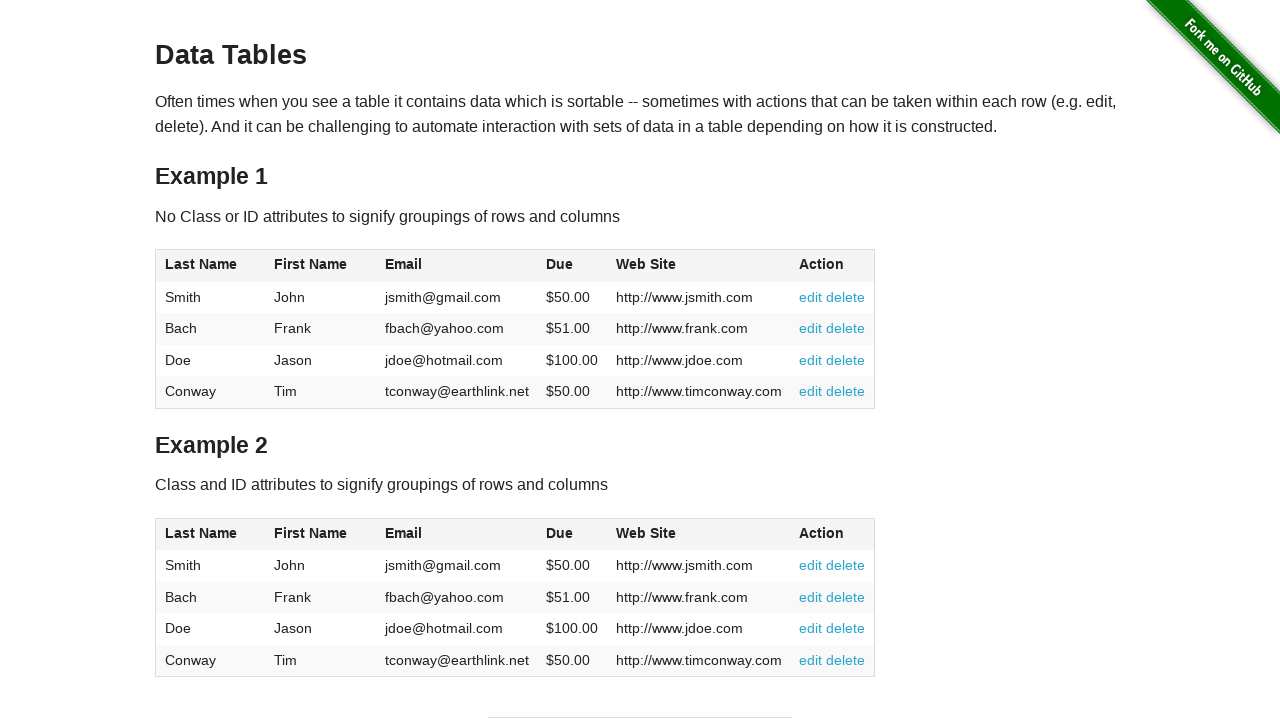

Clicked the Due column header in table2 to sort in ascending order at (560, 533) on #table2 thead .dues
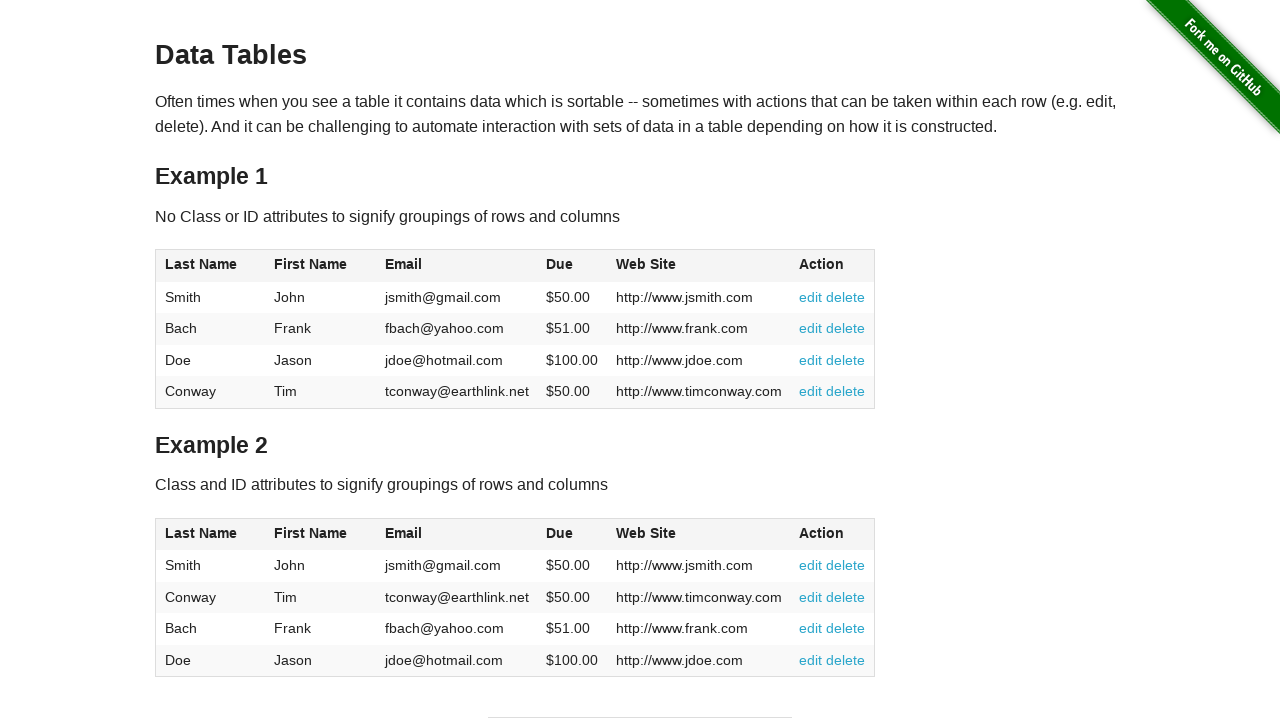

Verified table2 sorted with dues column elements loaded
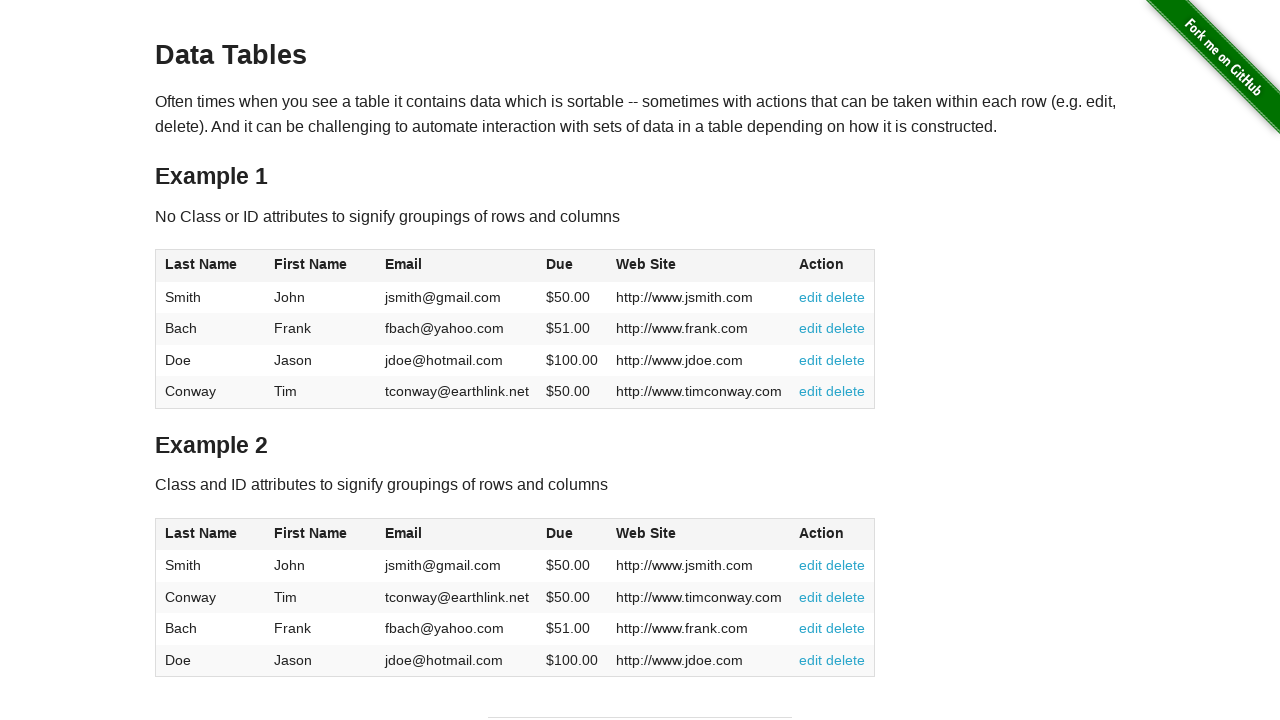

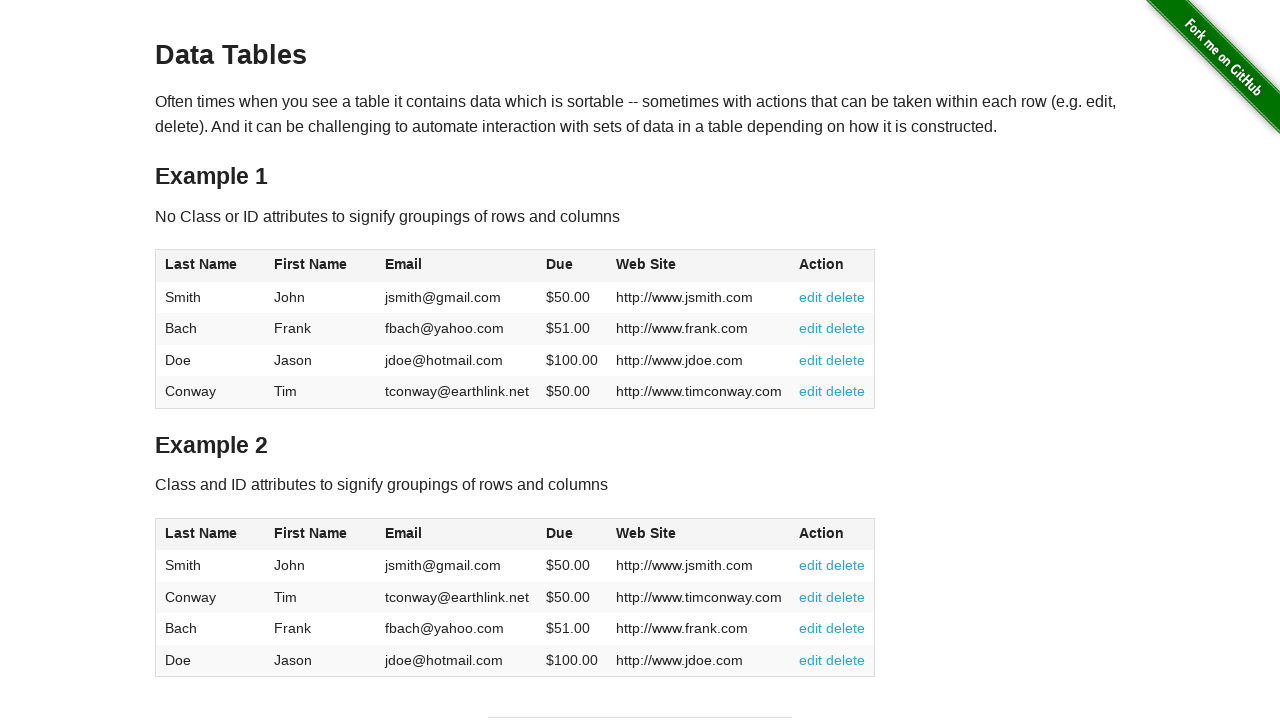